Tests hover functionality by hovering over the second user image and verifying the displayed username is "name: user2"

Starting URL: https://the-internet.herokuapp.com/hovers

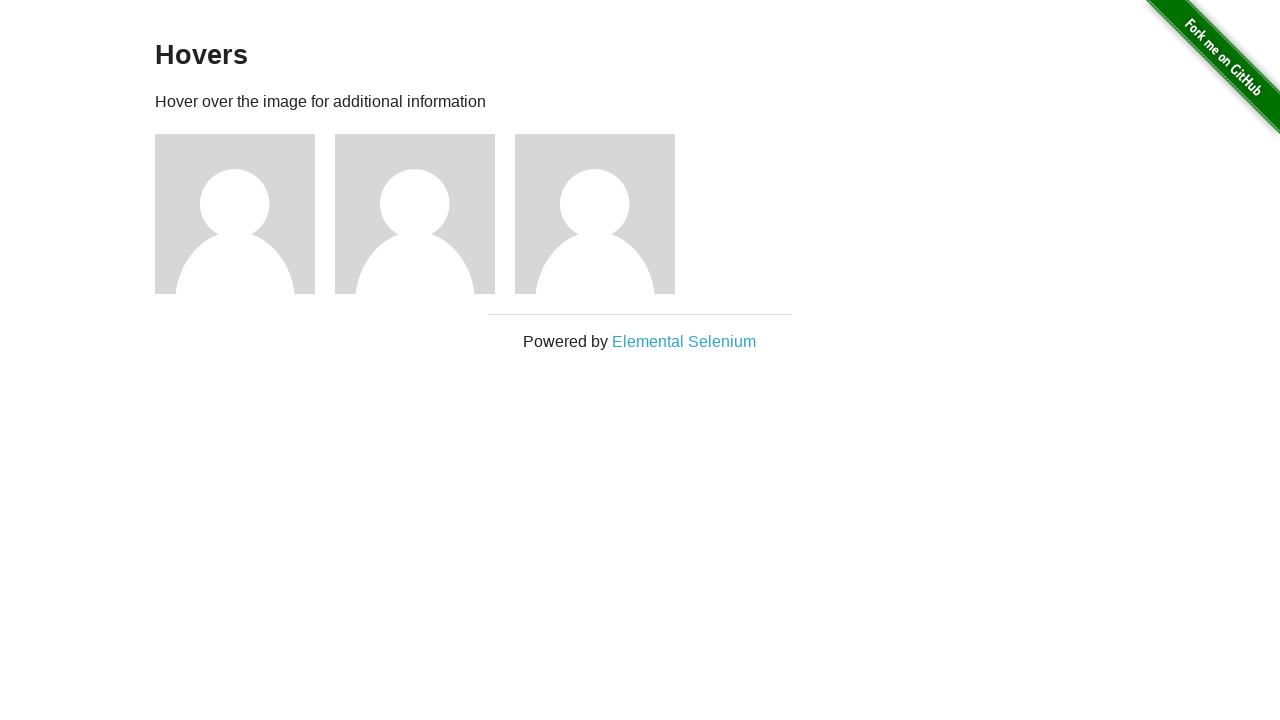

Hovered over the second user image at (425, 214) on #content .figure >> nth=1
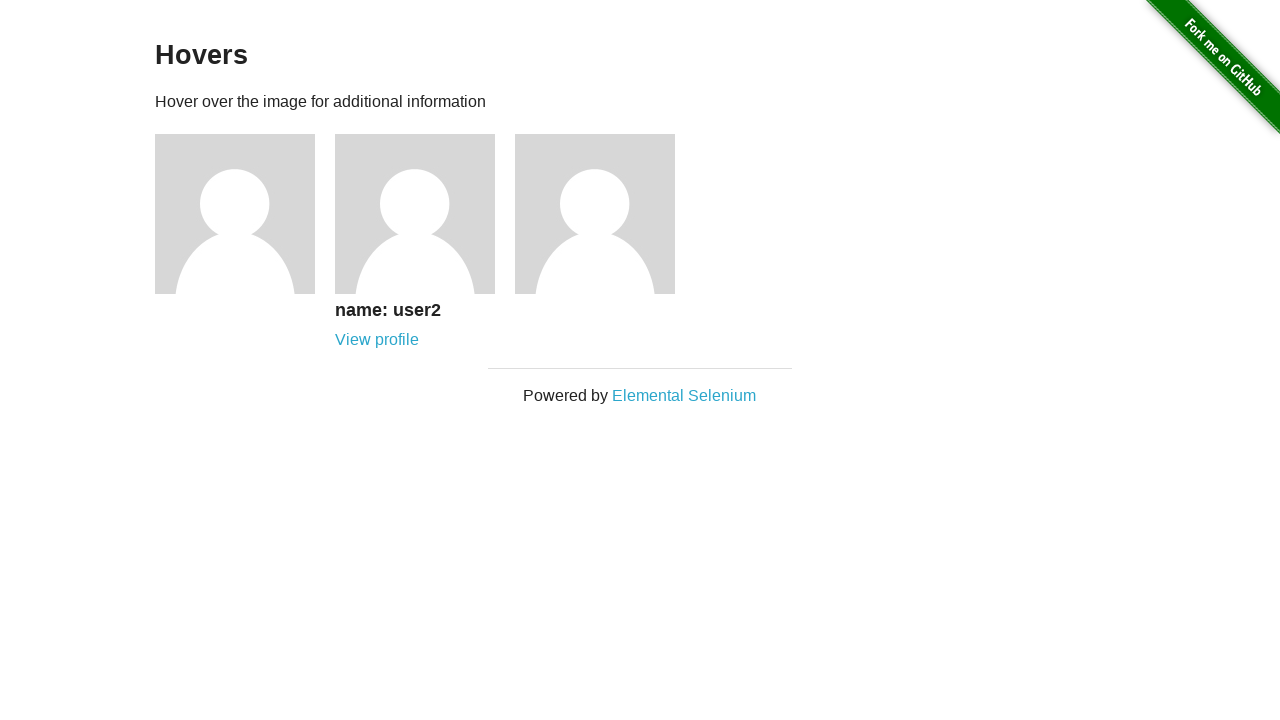

Located the caption element for the second user
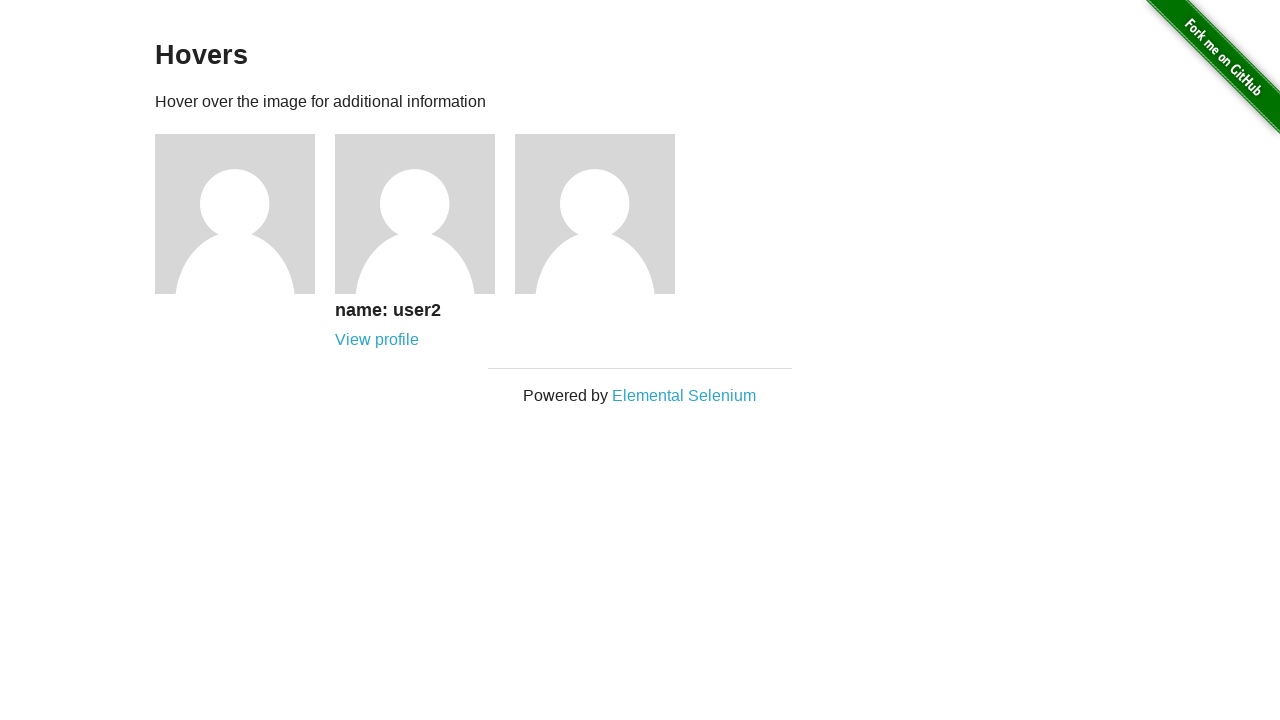

Caption became visible after hover
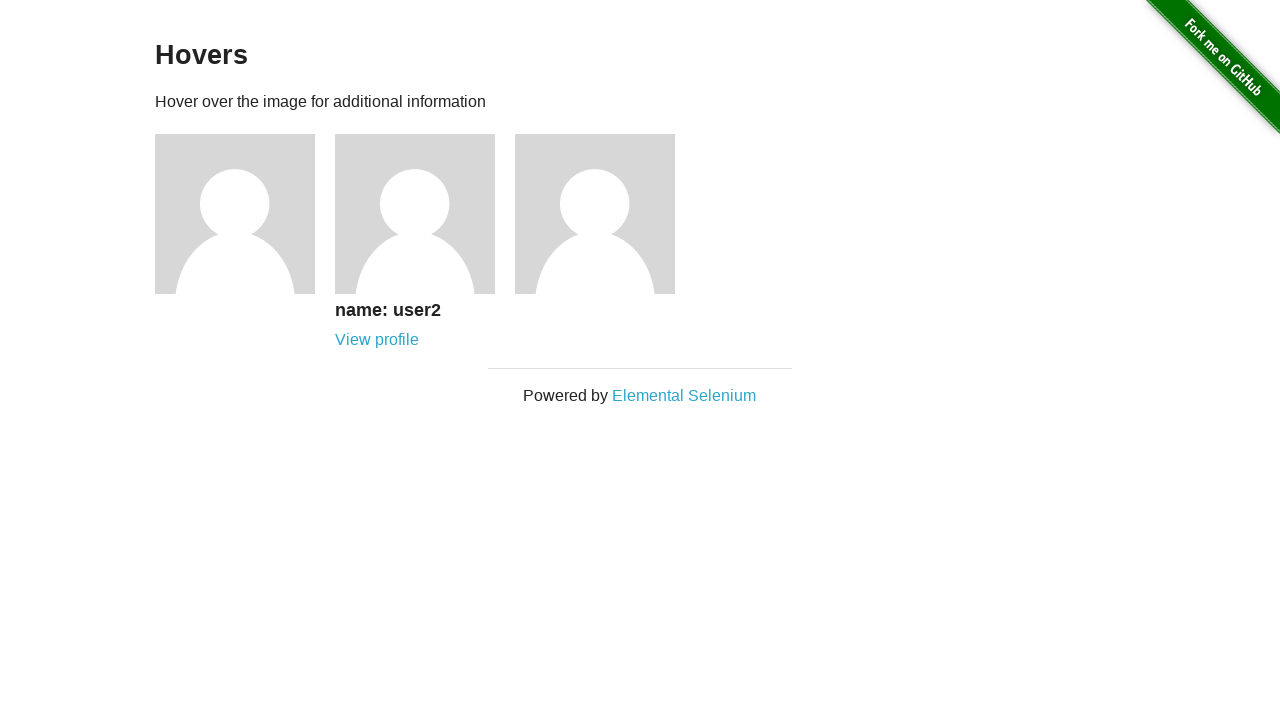

Verified caption text displays 'name: user2'
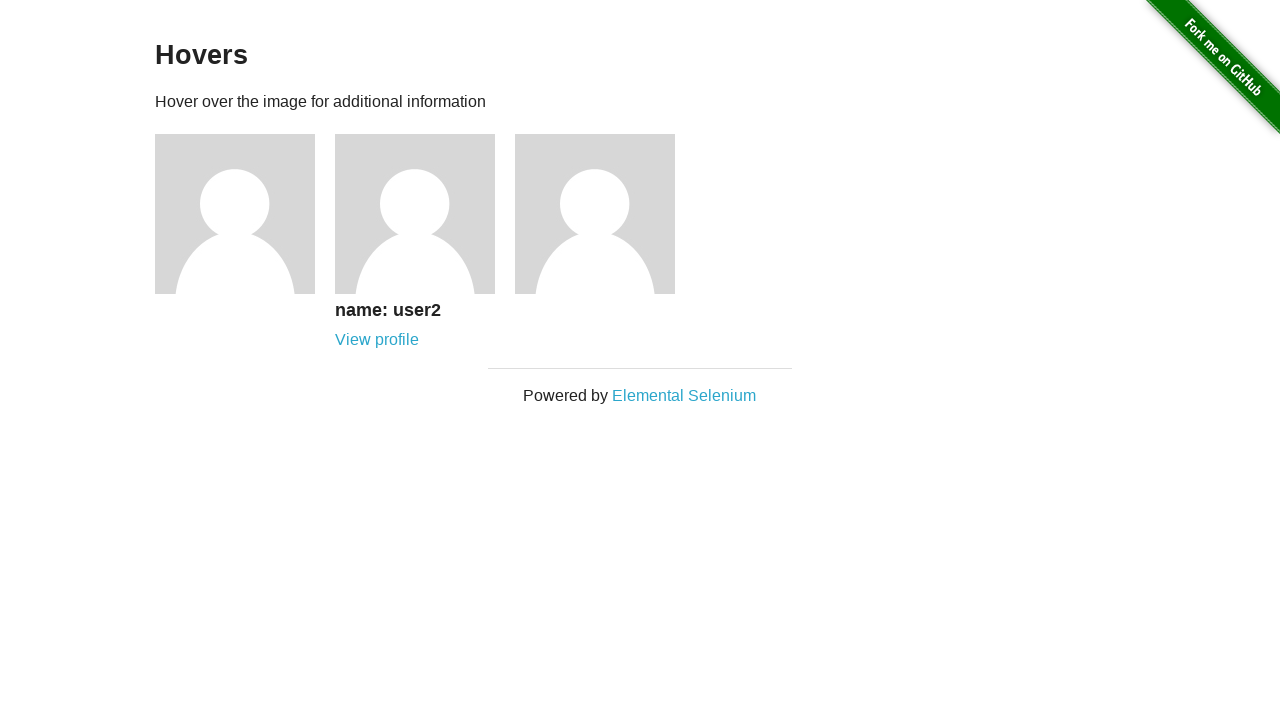

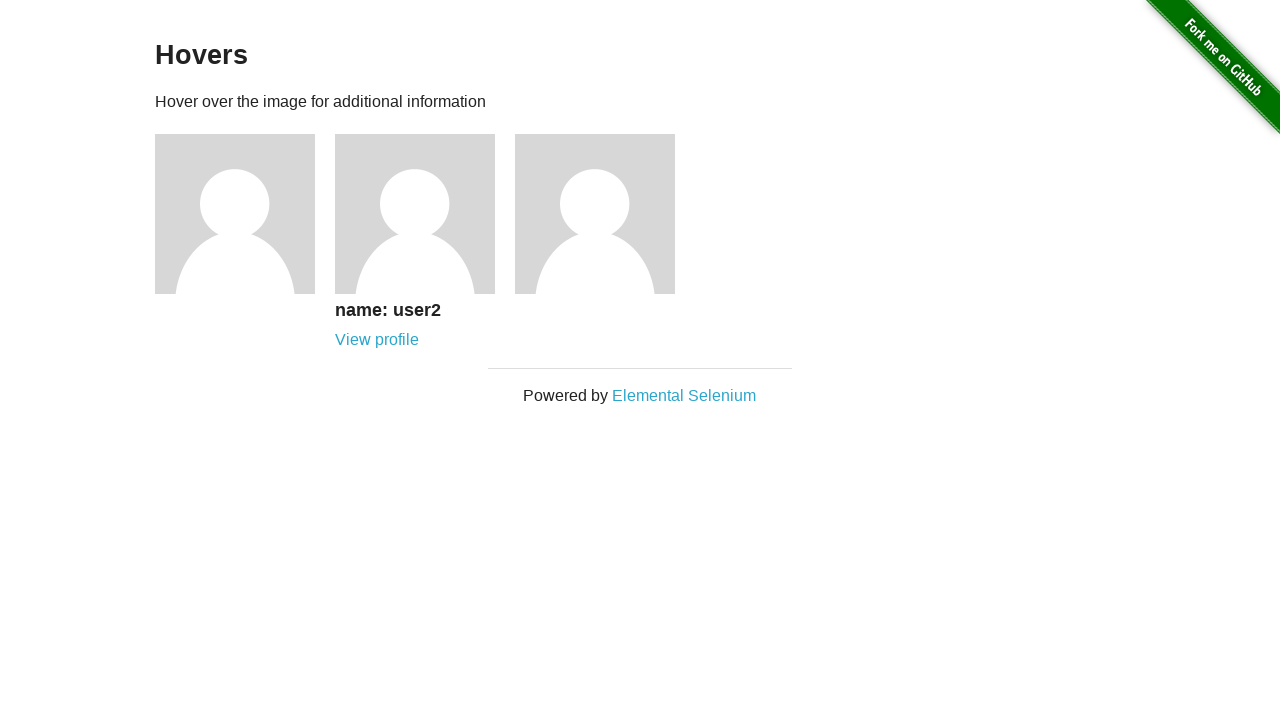